Tests clicking the Create Place button and verifying navigation to the create-place page

Starting URL: https://www.navigator.ba

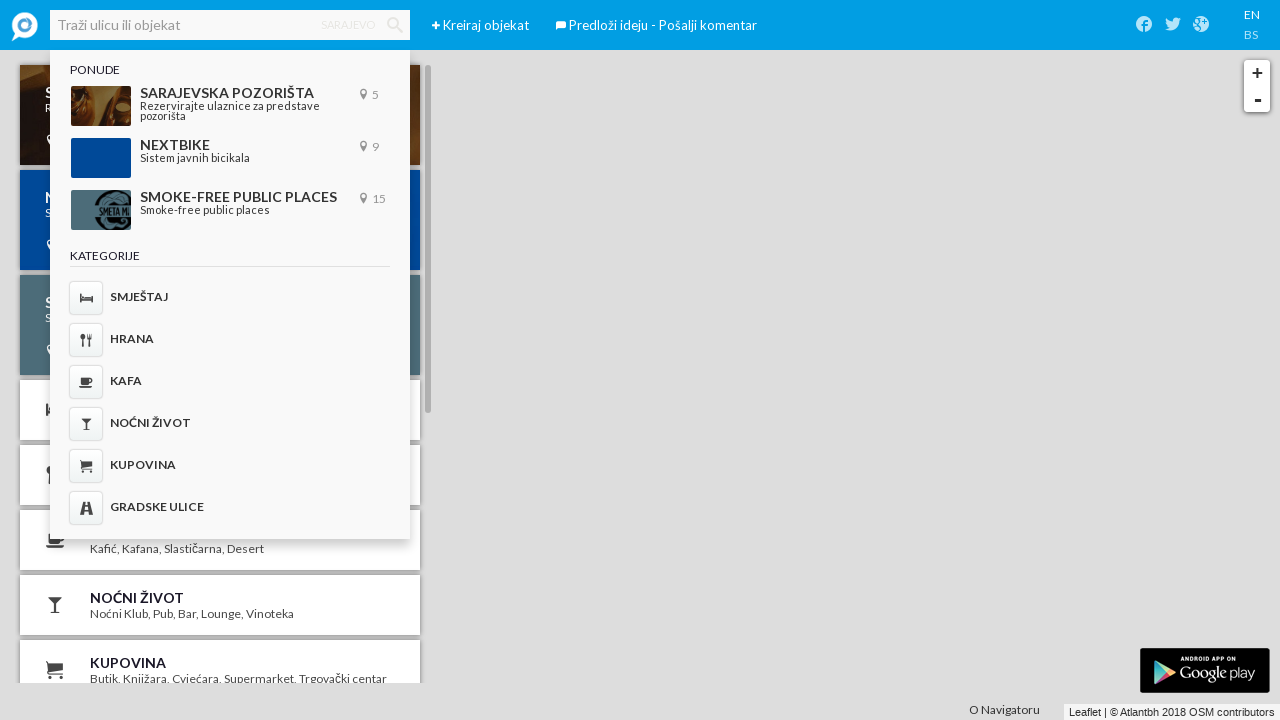

Clicked Create Place button at (436, 26) on a[href='#/create-place']
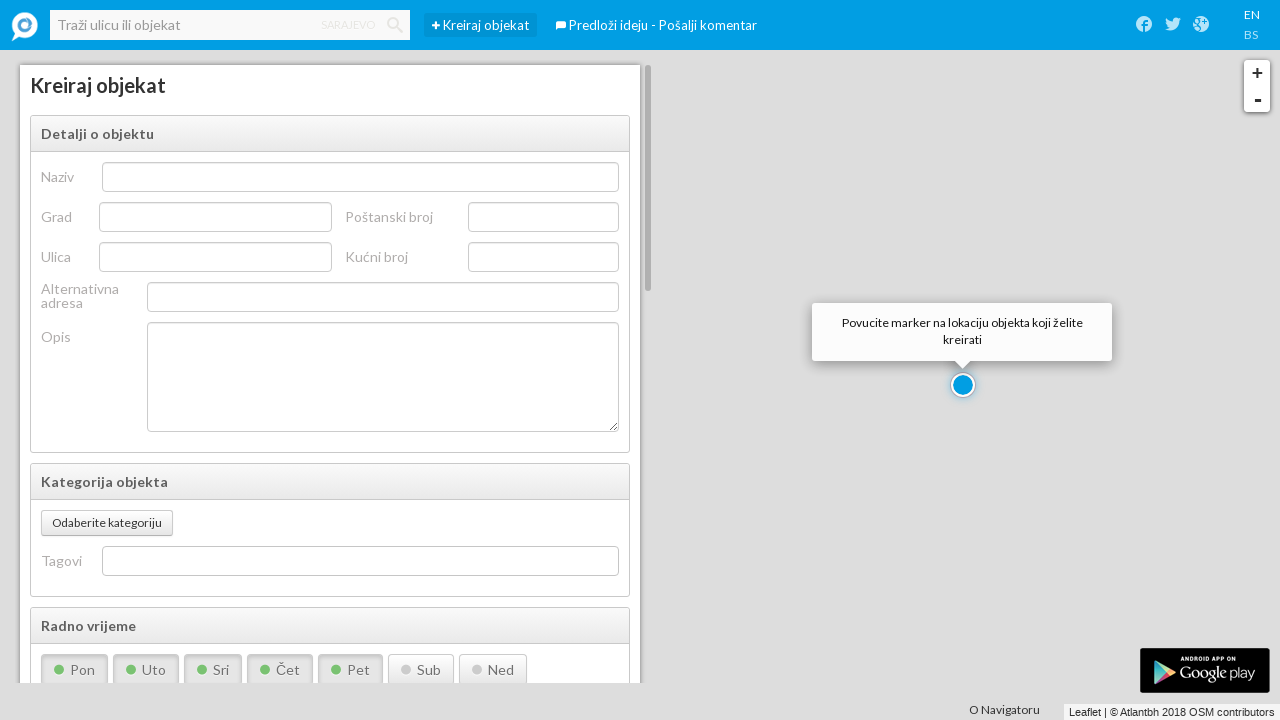

Navigation to create-place page verified
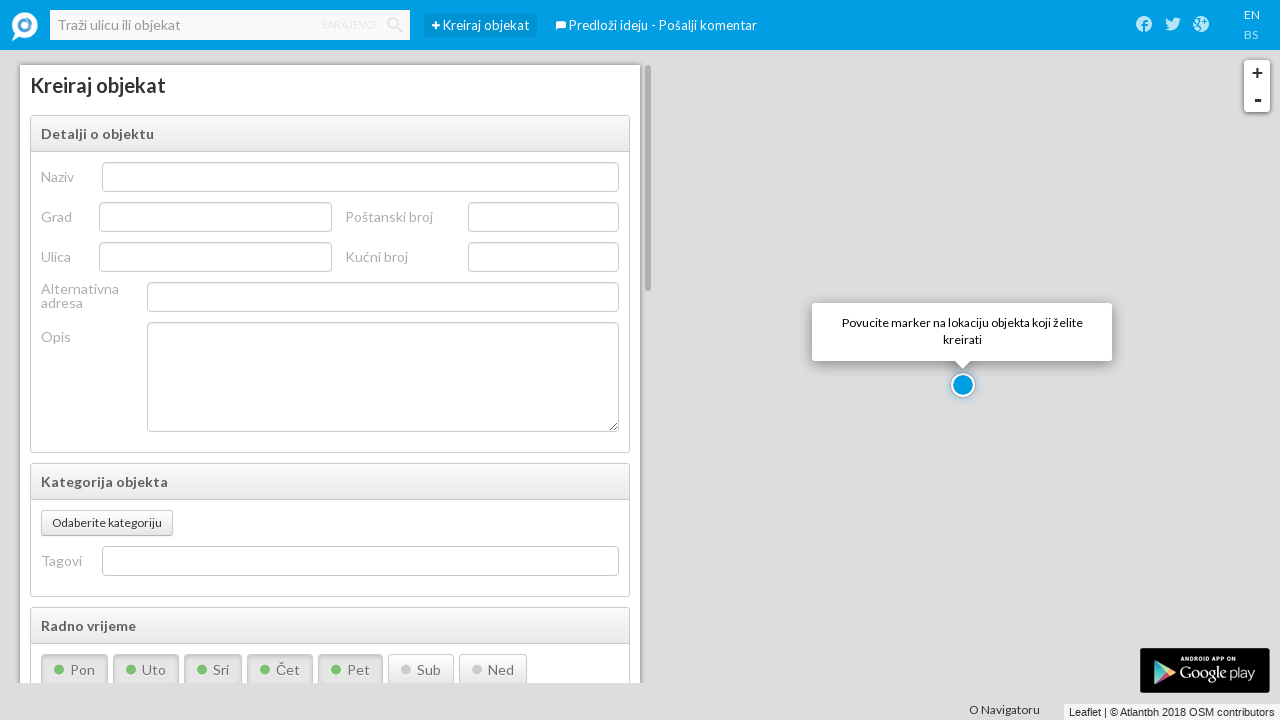

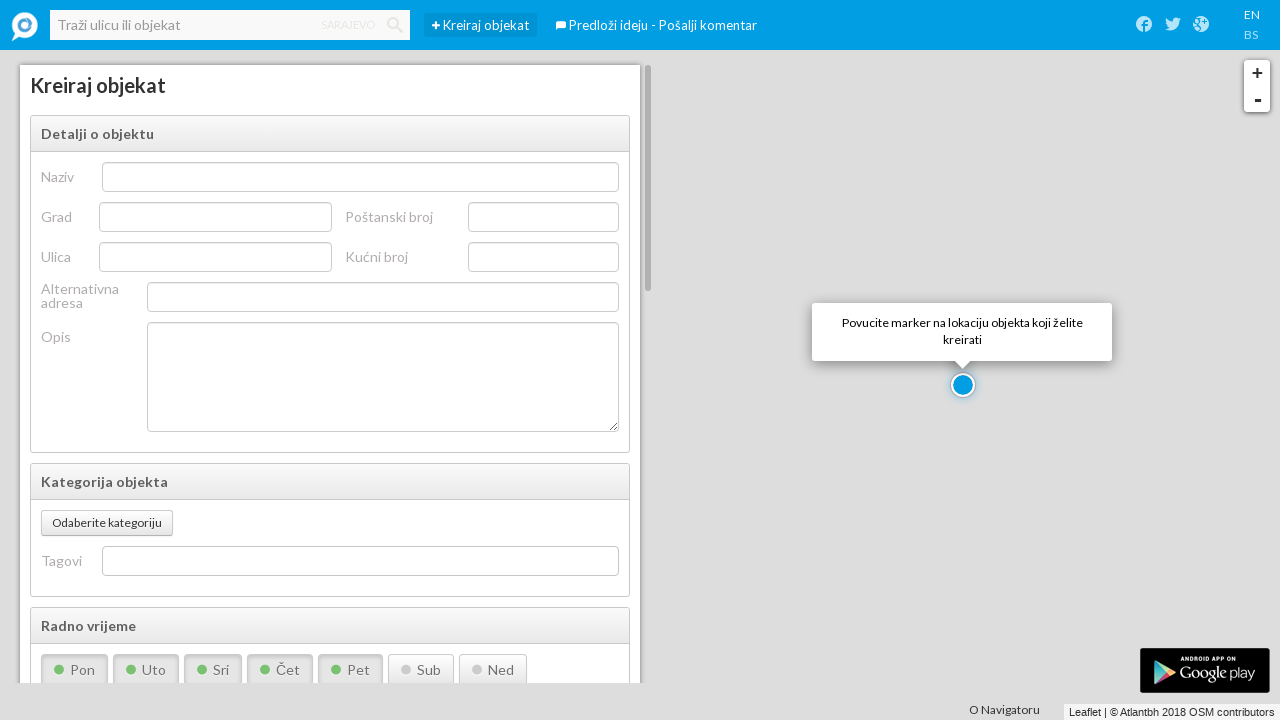